Tests multi-select dropdown functionality by selecting multiple options from a car dropdown list and then deselecting all options

Starting URL: http://omayo.blogspot.com/

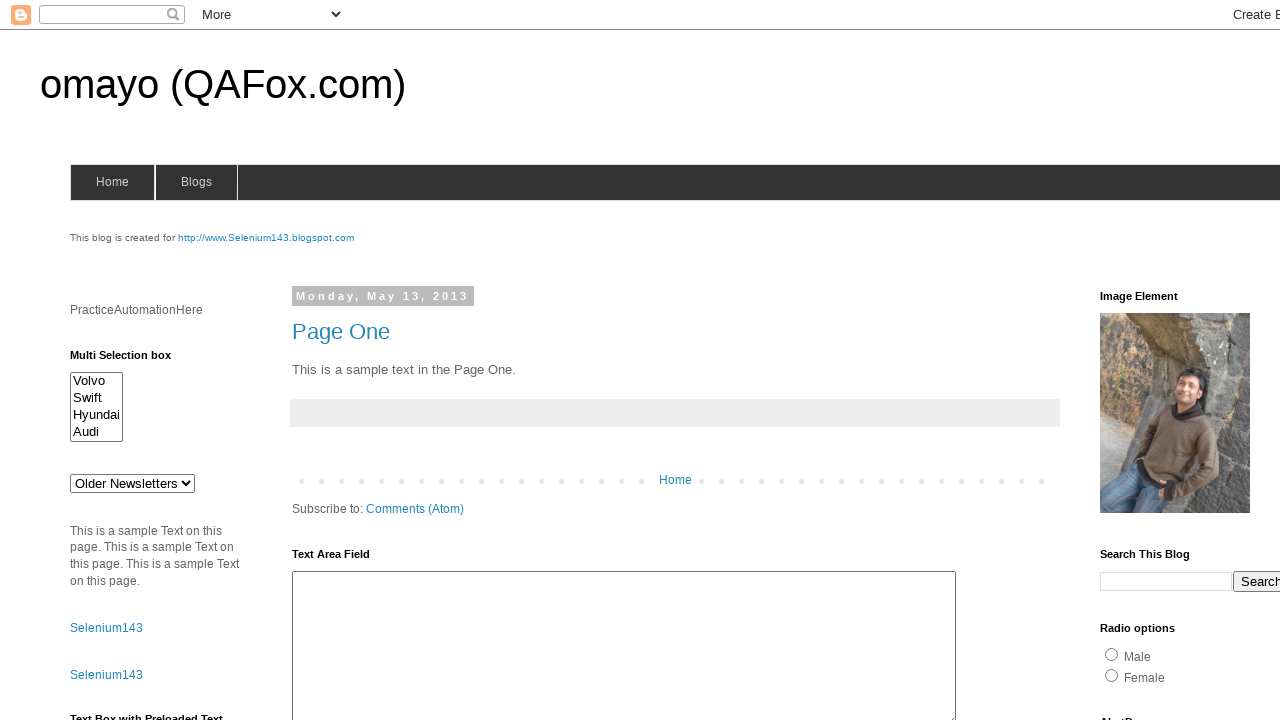

Waited for multi-select dropdown to be visible
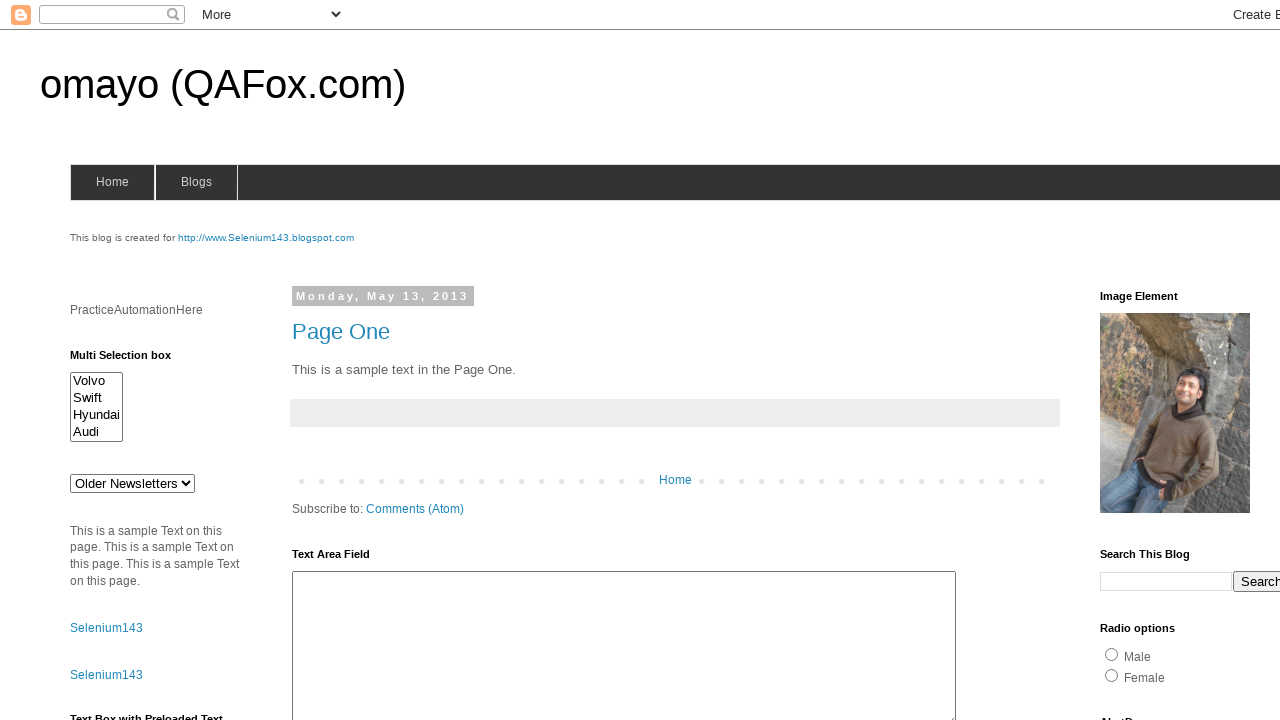

Selected first option (index 0) from multi-select dropdown on #multiselect1
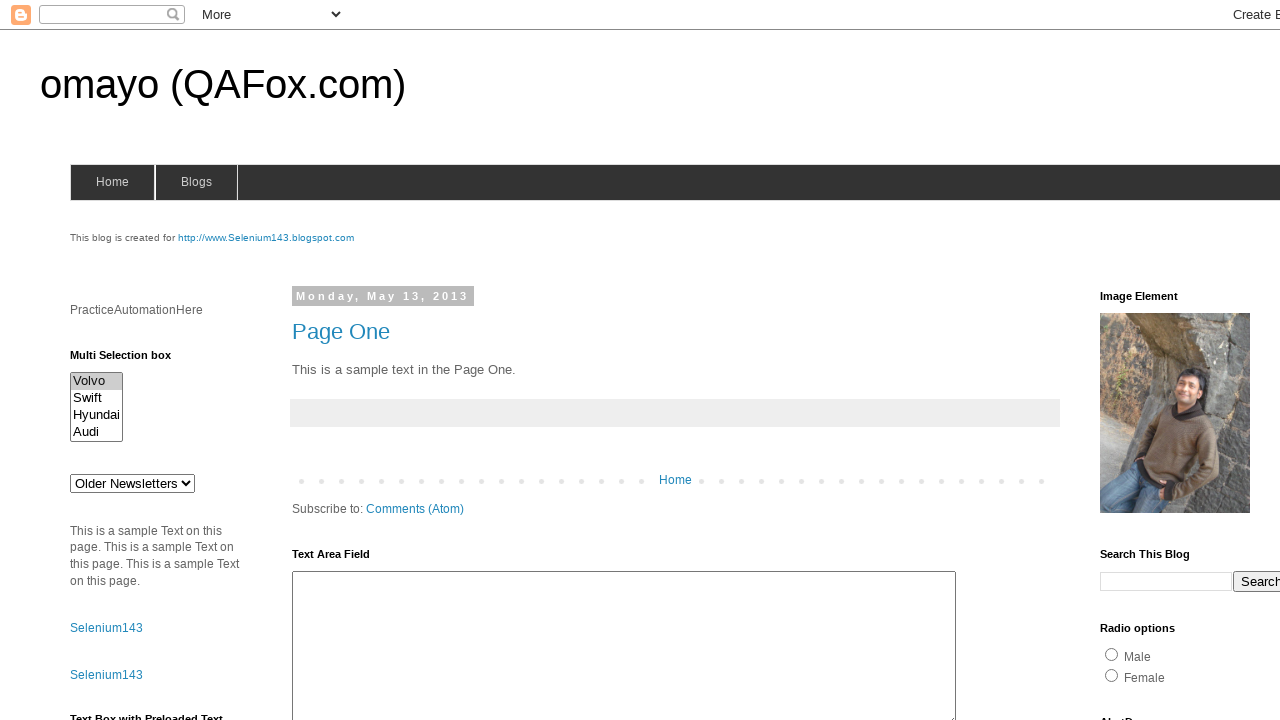

Selected first and third options (indices 0 and 2) from multi-select dropdown on #multiselect1
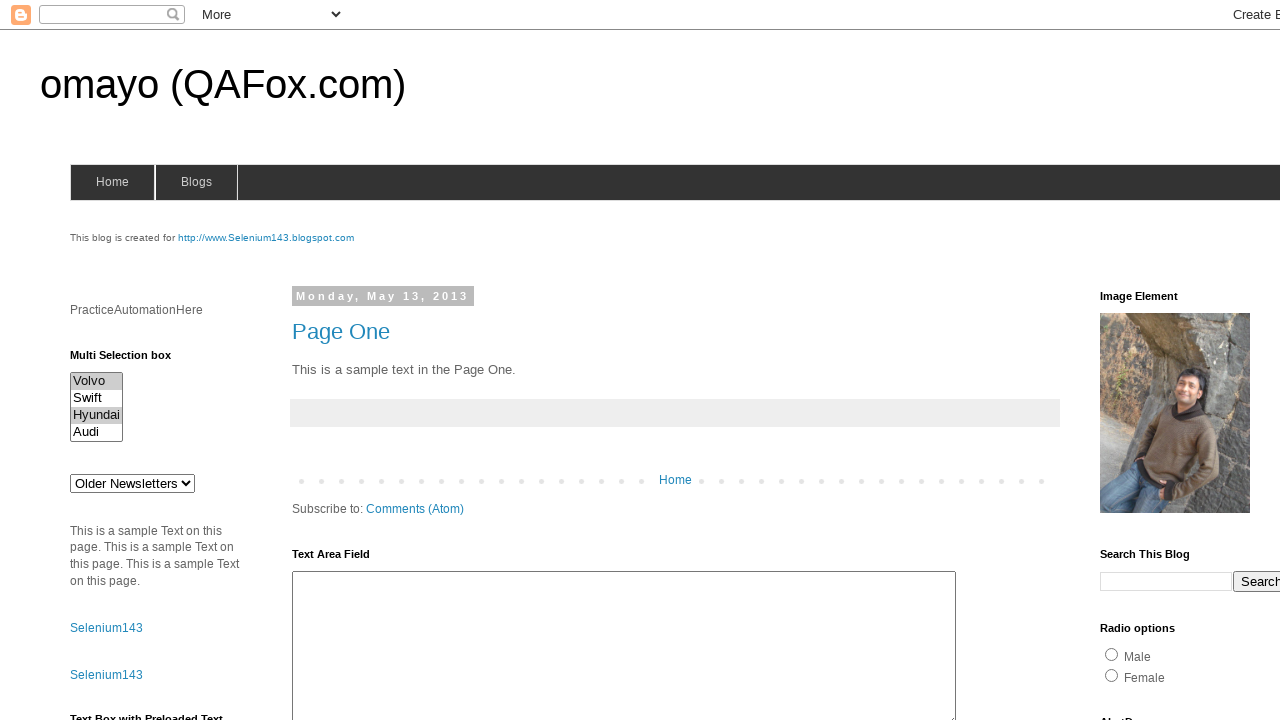

Selected first, third, and fourth options (indices 0, 2, and 3) from multi-select dropdown on #multiselect1
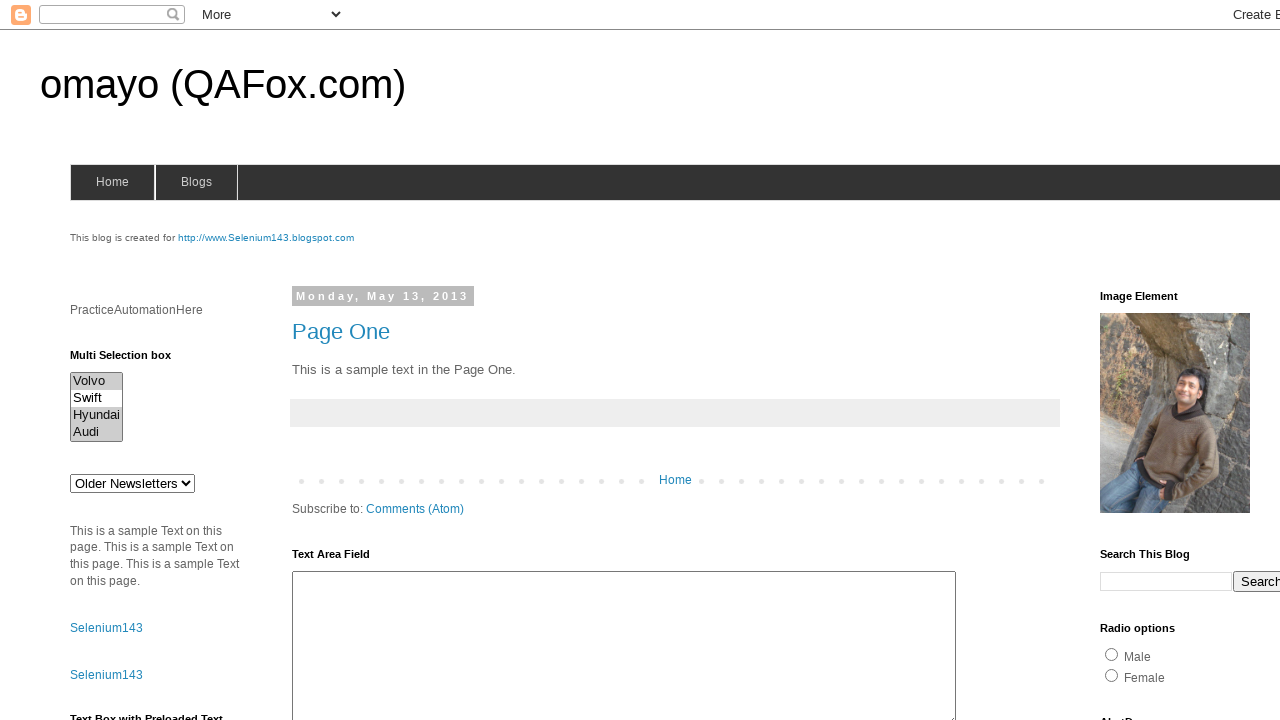

Deselected all options from multi-select dropdown on #multiselect1
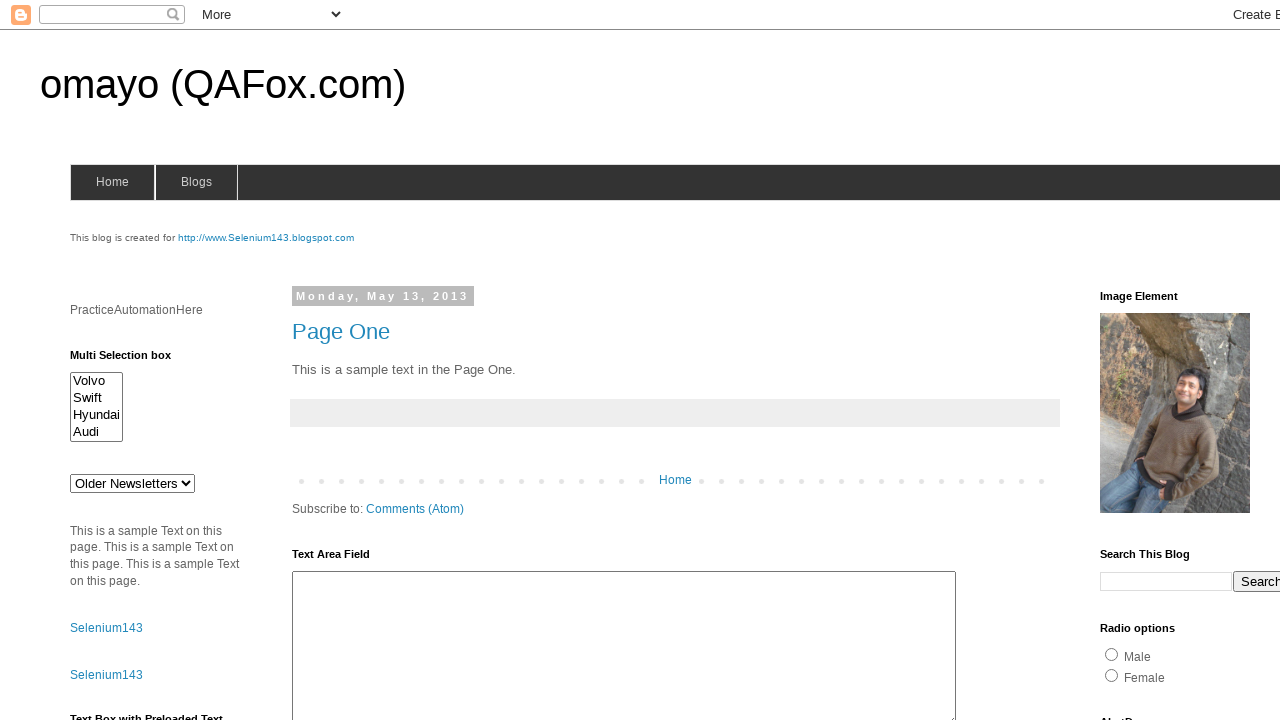

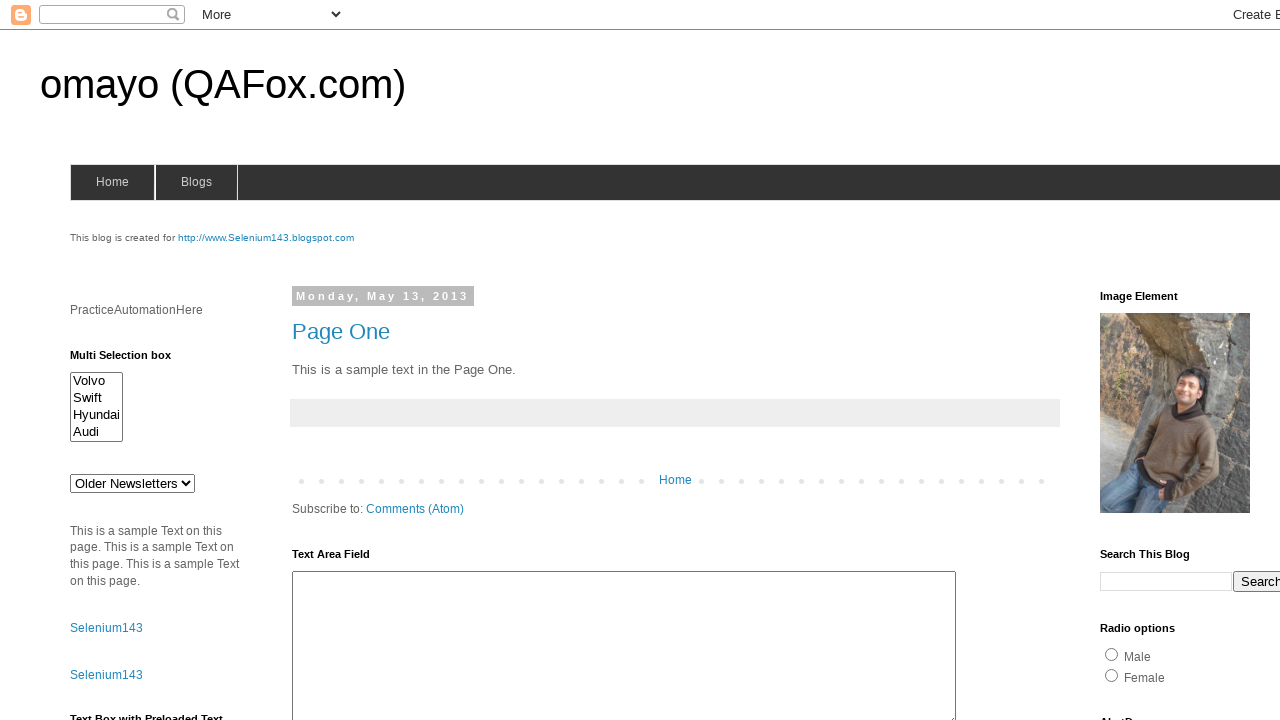